Navigates to Rahul Shetty Academy website and verifies the page title and URL are accessible

Starting URL: https://rahulshettyacademy.com/

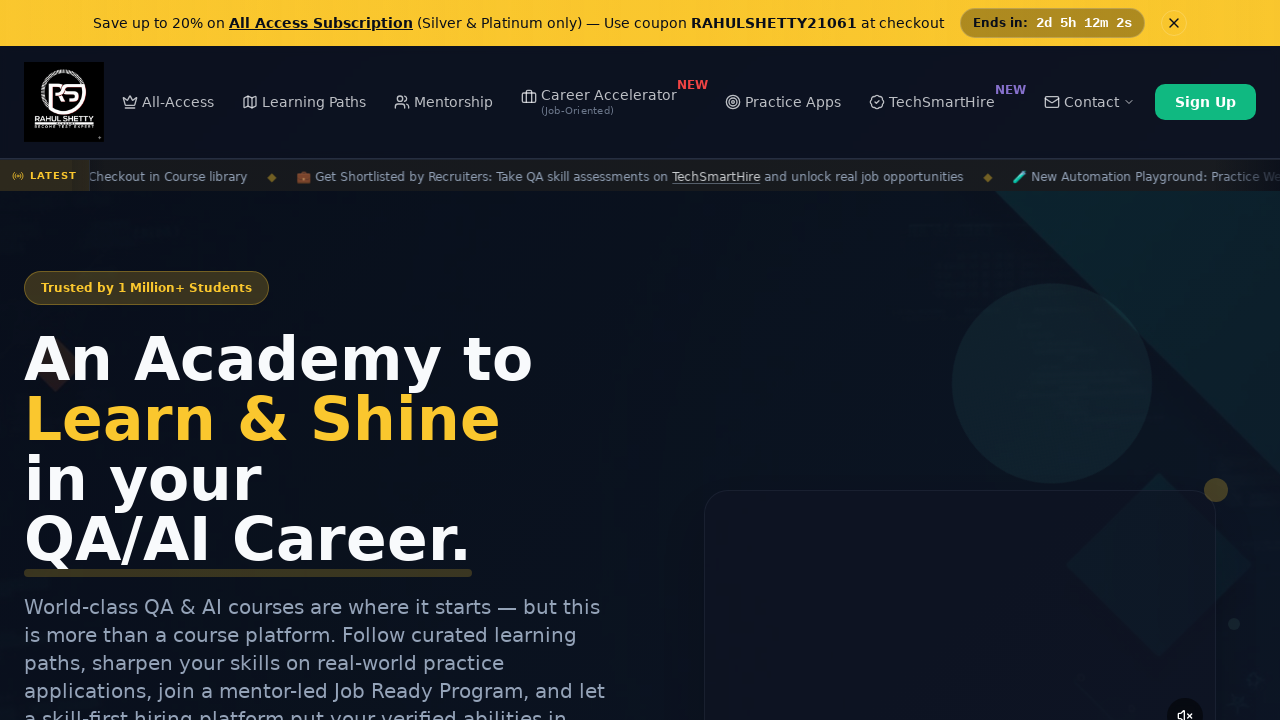

Retrieved page title
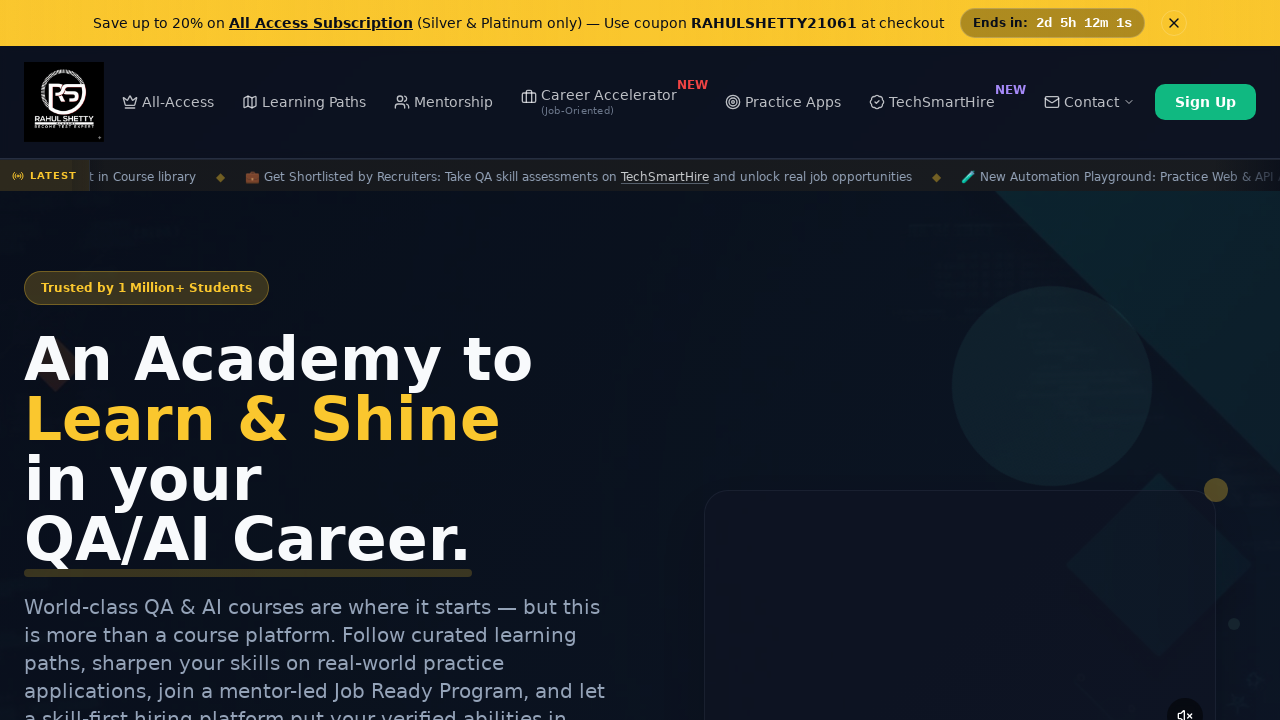

Retrieved current URL
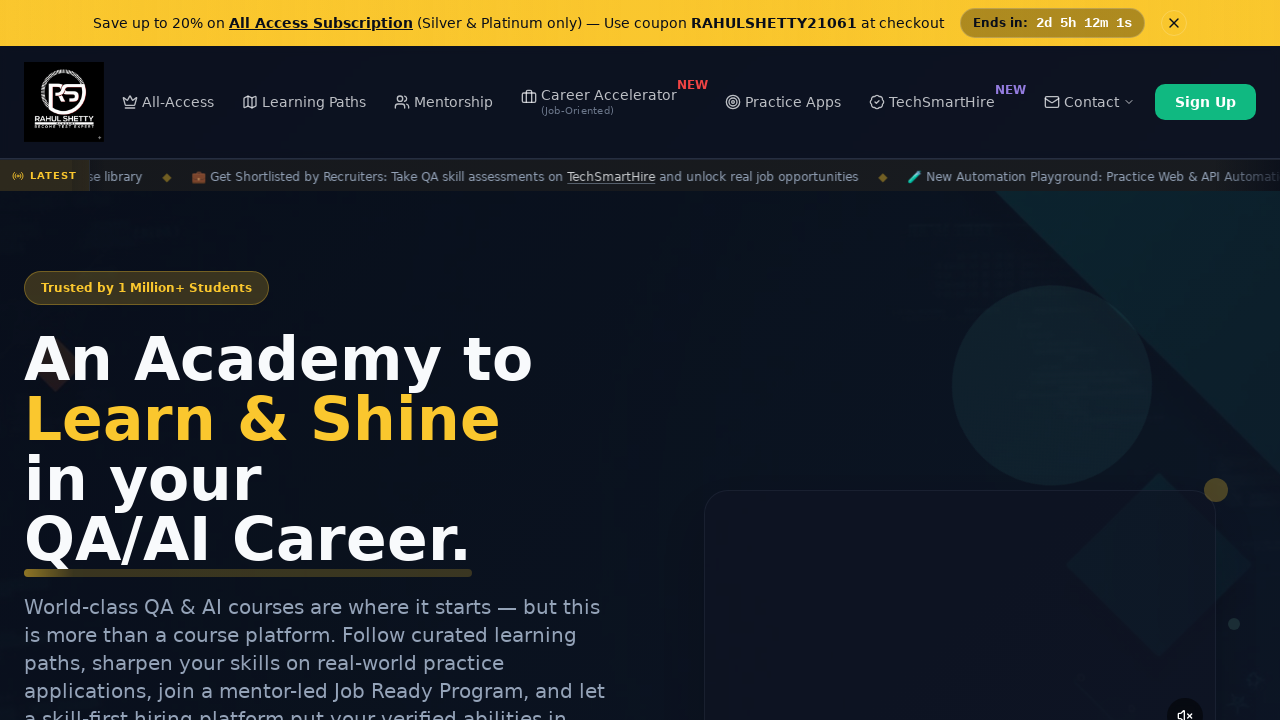

Waited for page to reach domcontentloaded state
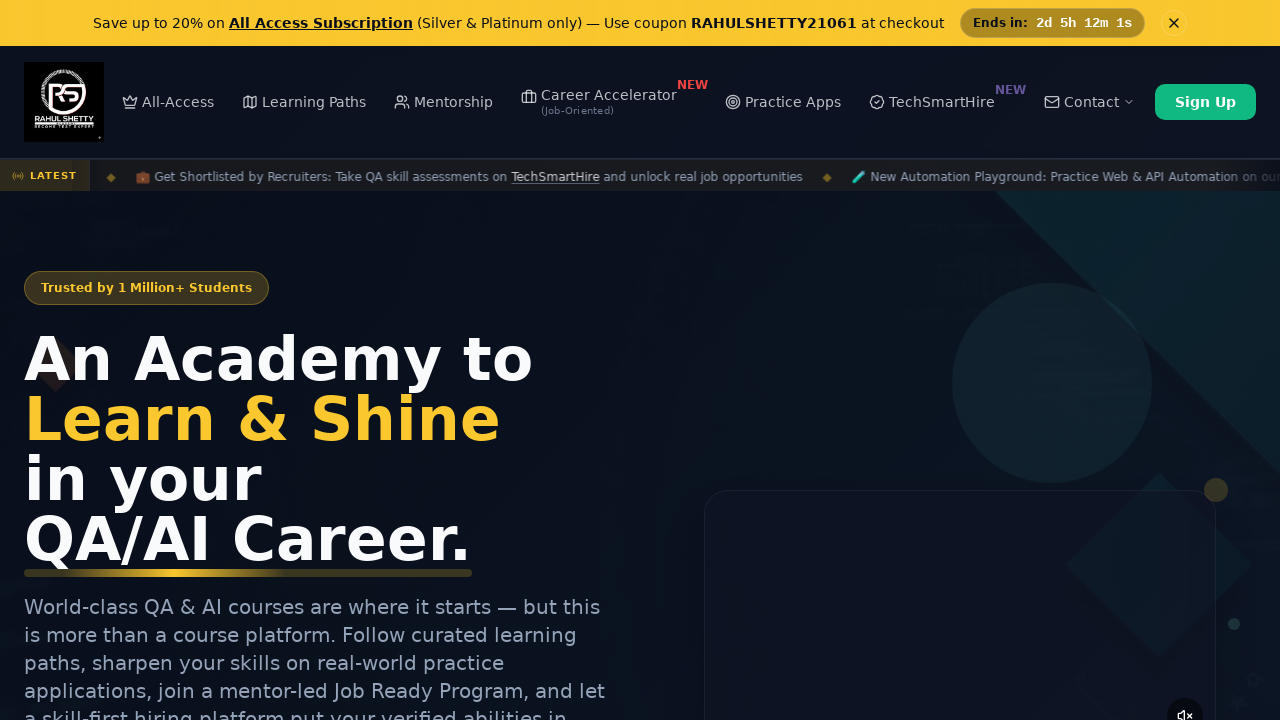

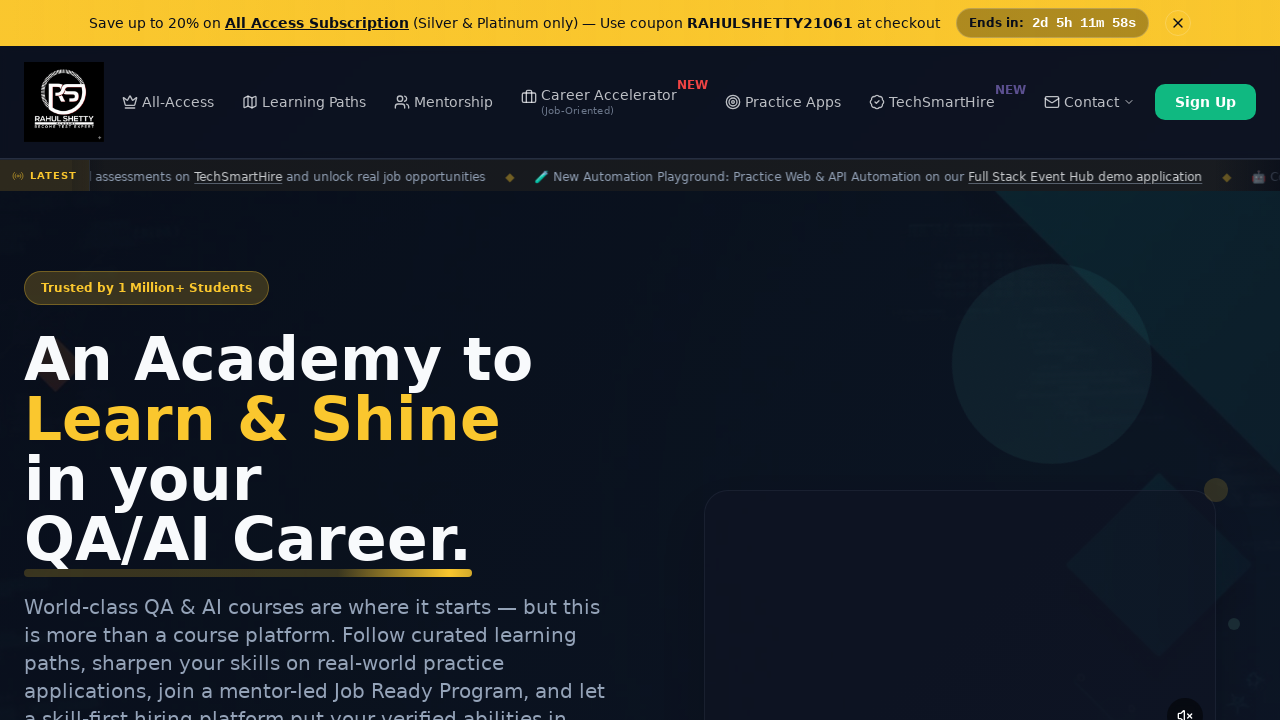